Tests adding a new employee by clicking the add button, selecting the new employee, and filling in their name, phone, and title information

Starting URL: https://devmountain-qa.github.io/employee-manager/1.2_Version/index.html

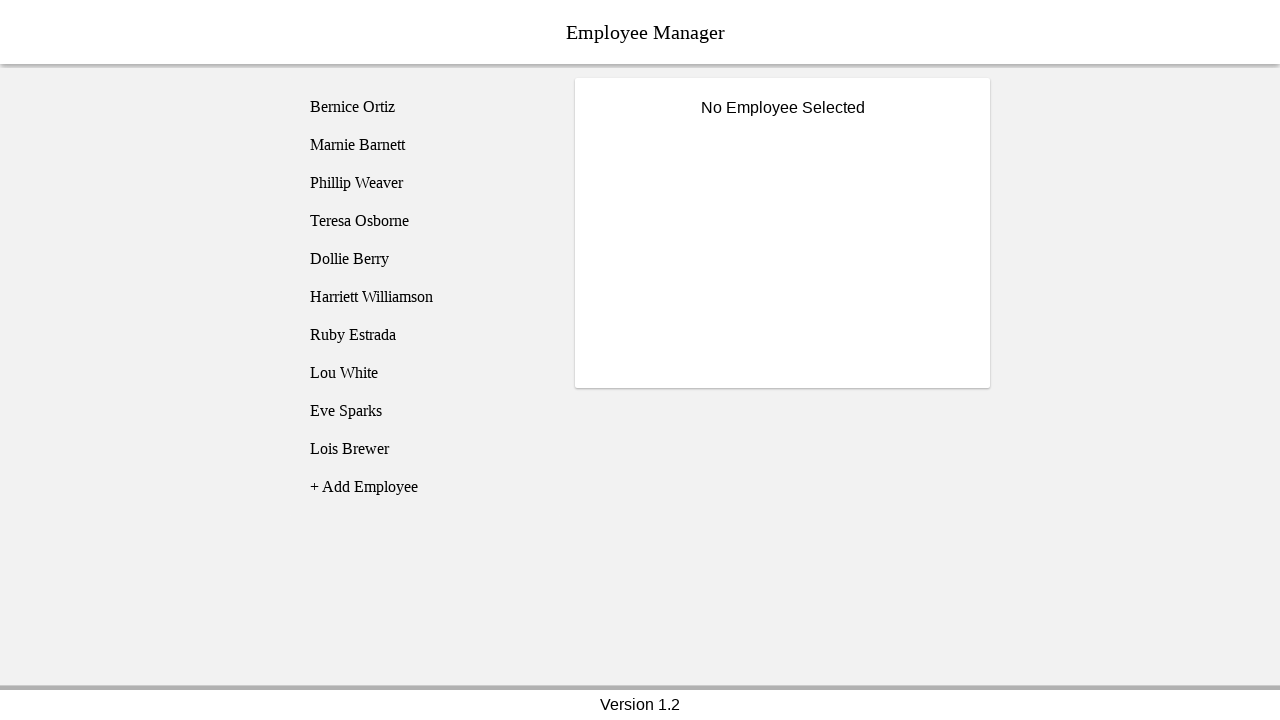

Employee manager page loaded successfully
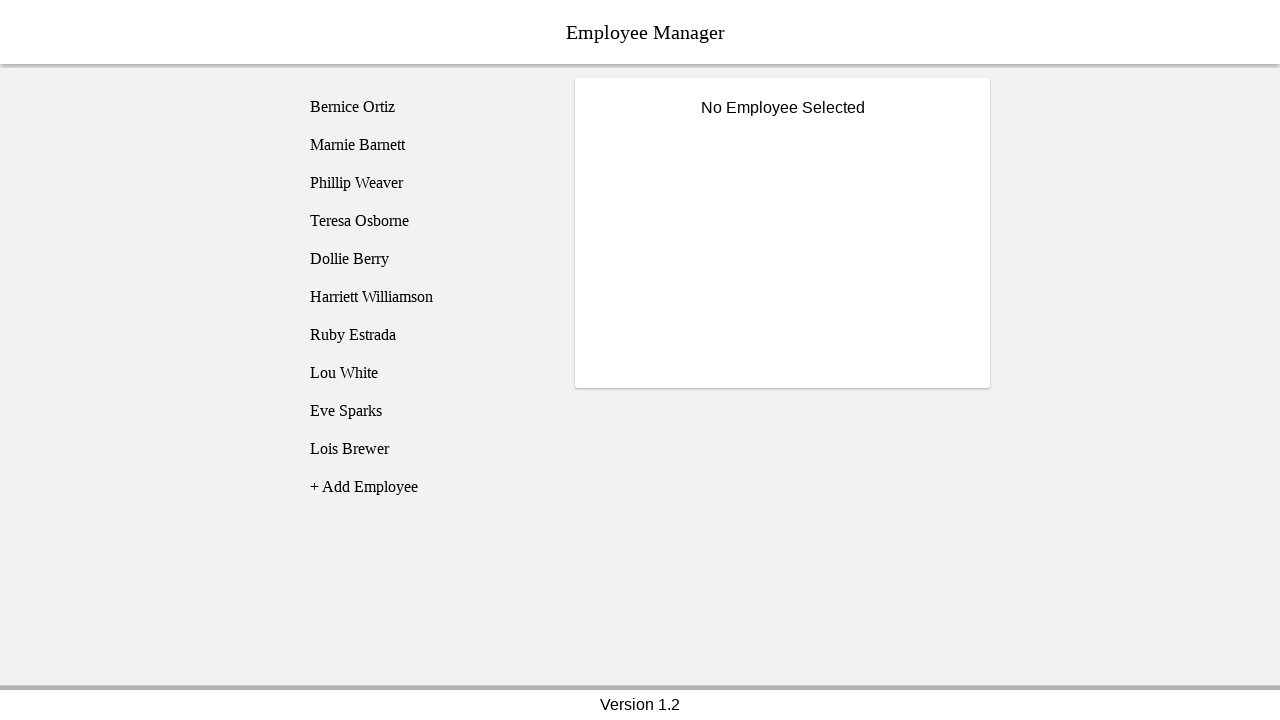

Clicked add employee button at (425, 487) on [name="addEmployee"]
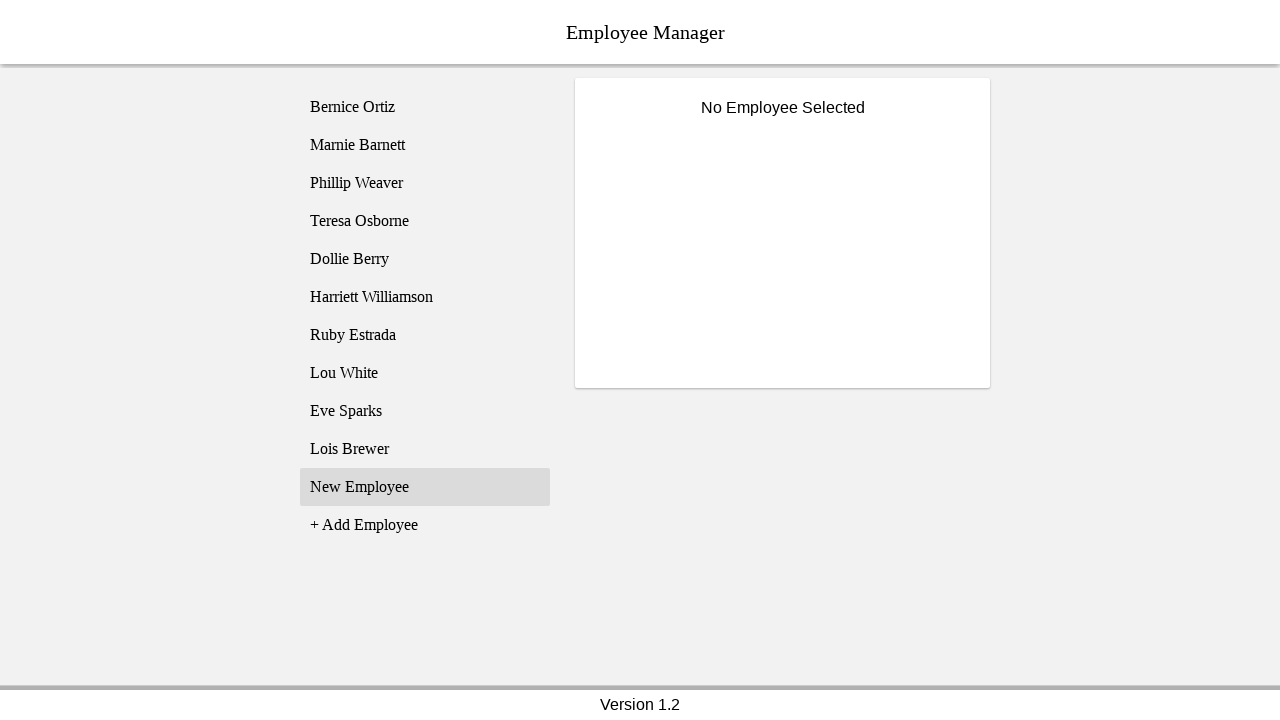

Selected the newly created employee at (425, 487) on [name="employee11"]
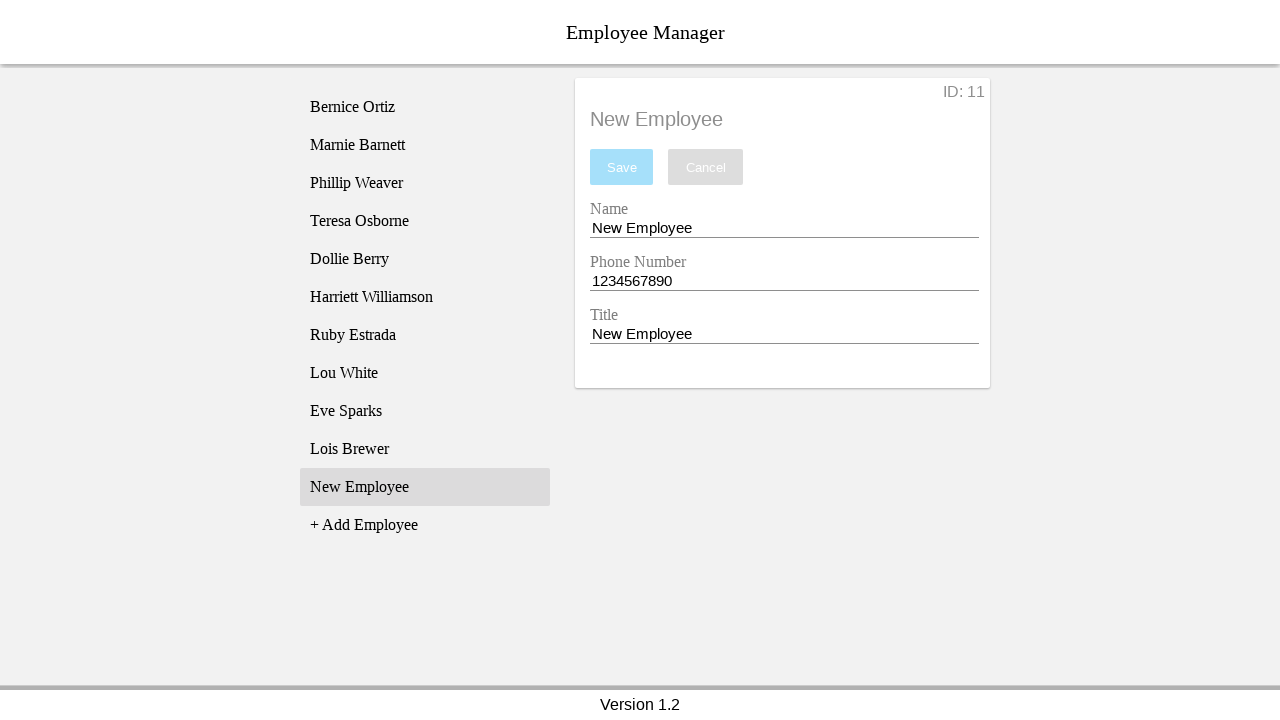

Clicked name input field at (784, 228) on [name="nameEntry"]
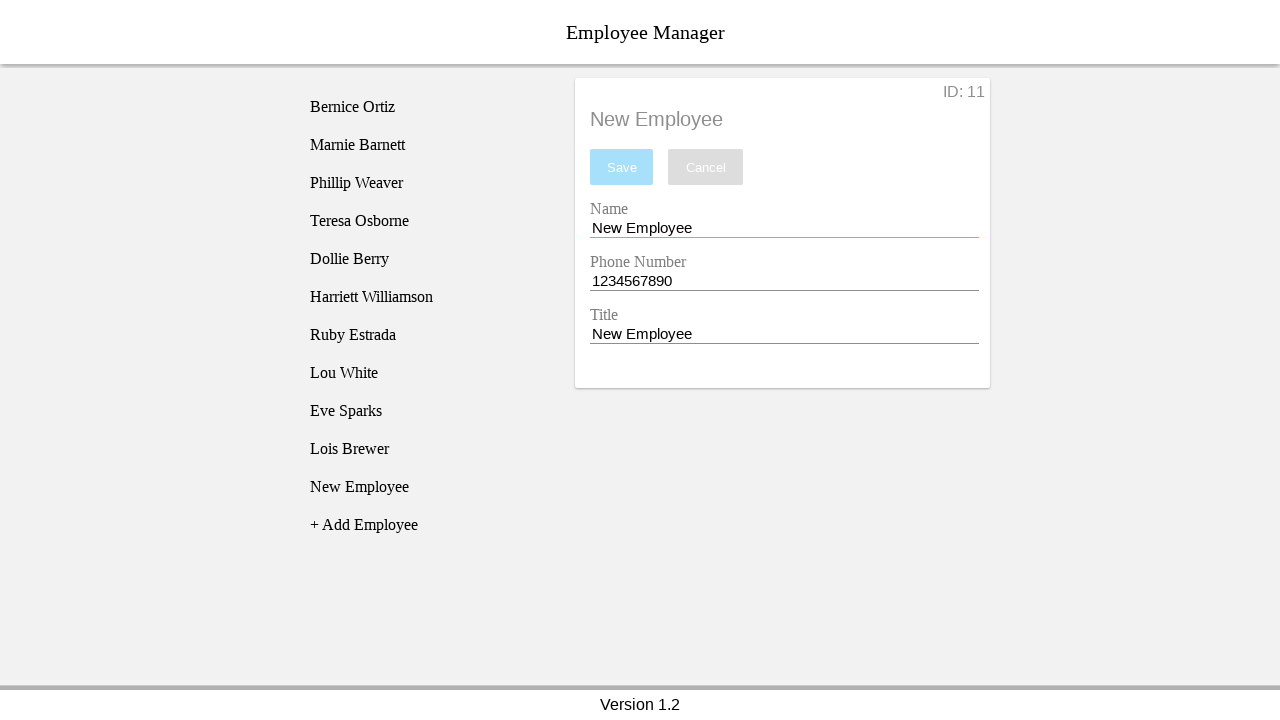

Cleared name input field on [name="nameEntry"]
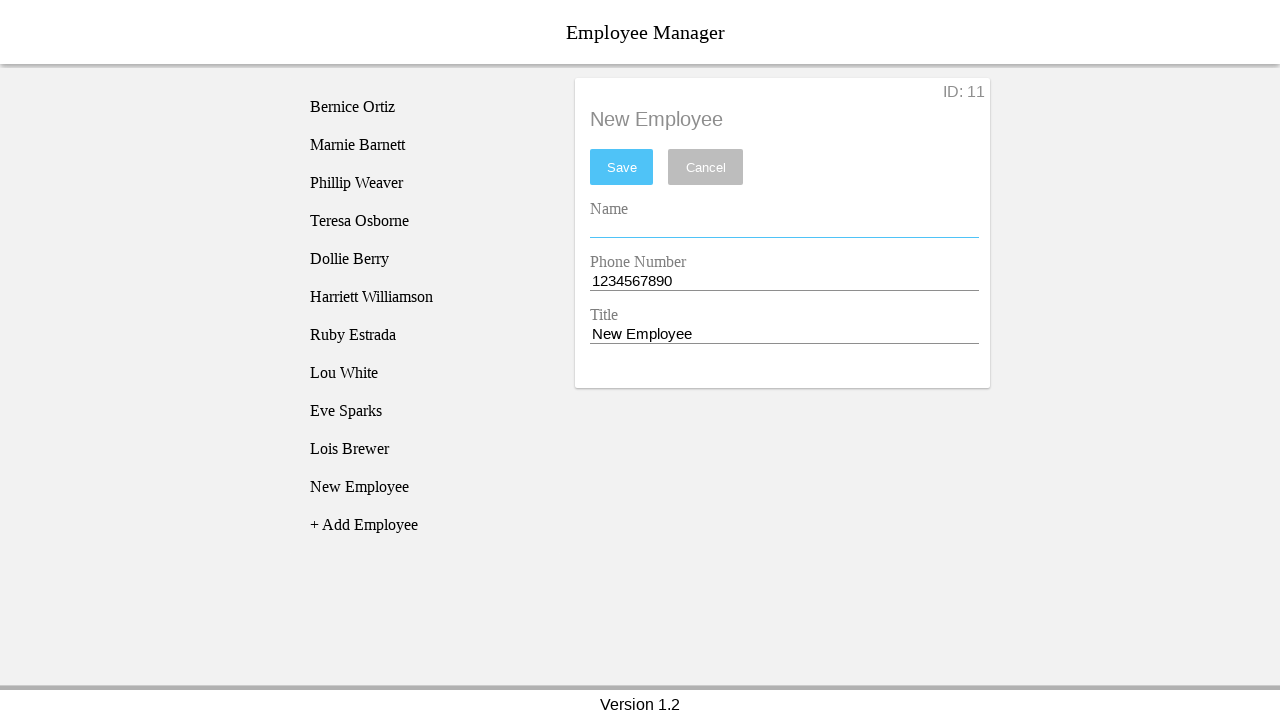

Entered employee name 'Bob the Builder' on [name="nameEntry"]
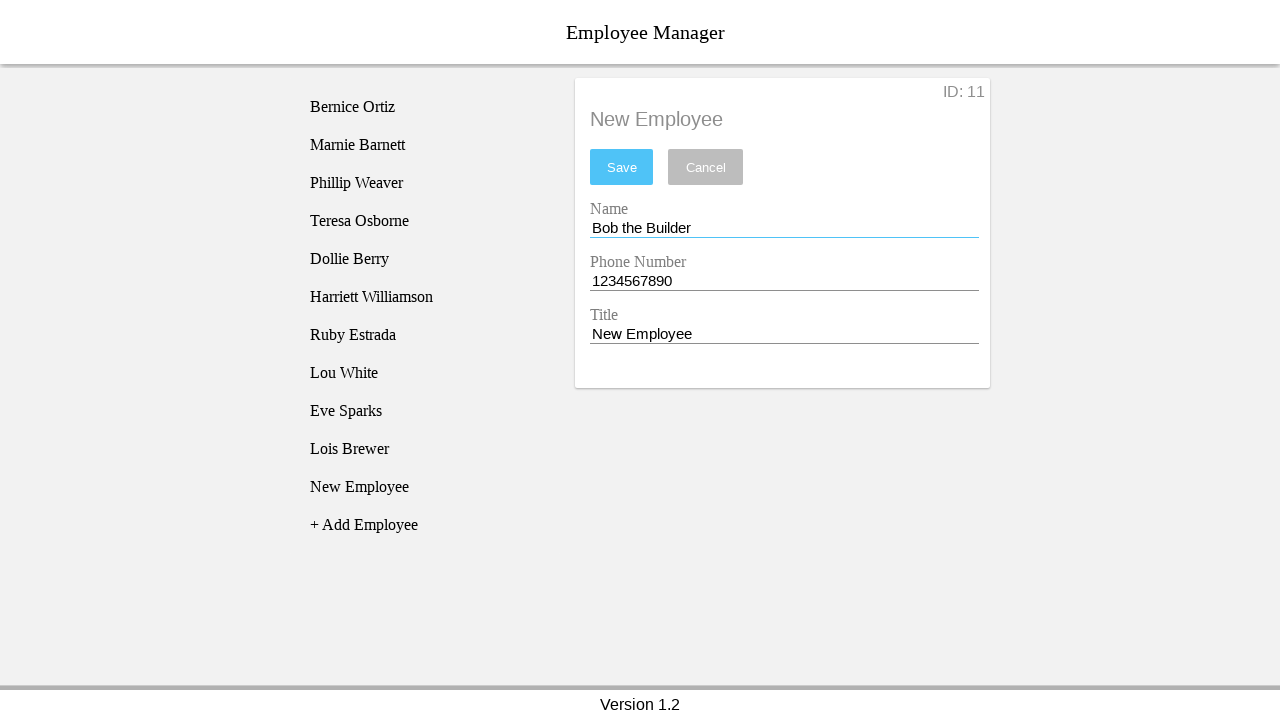

Clicked phone input field at (784, 281) on [name="phoneEntry"]
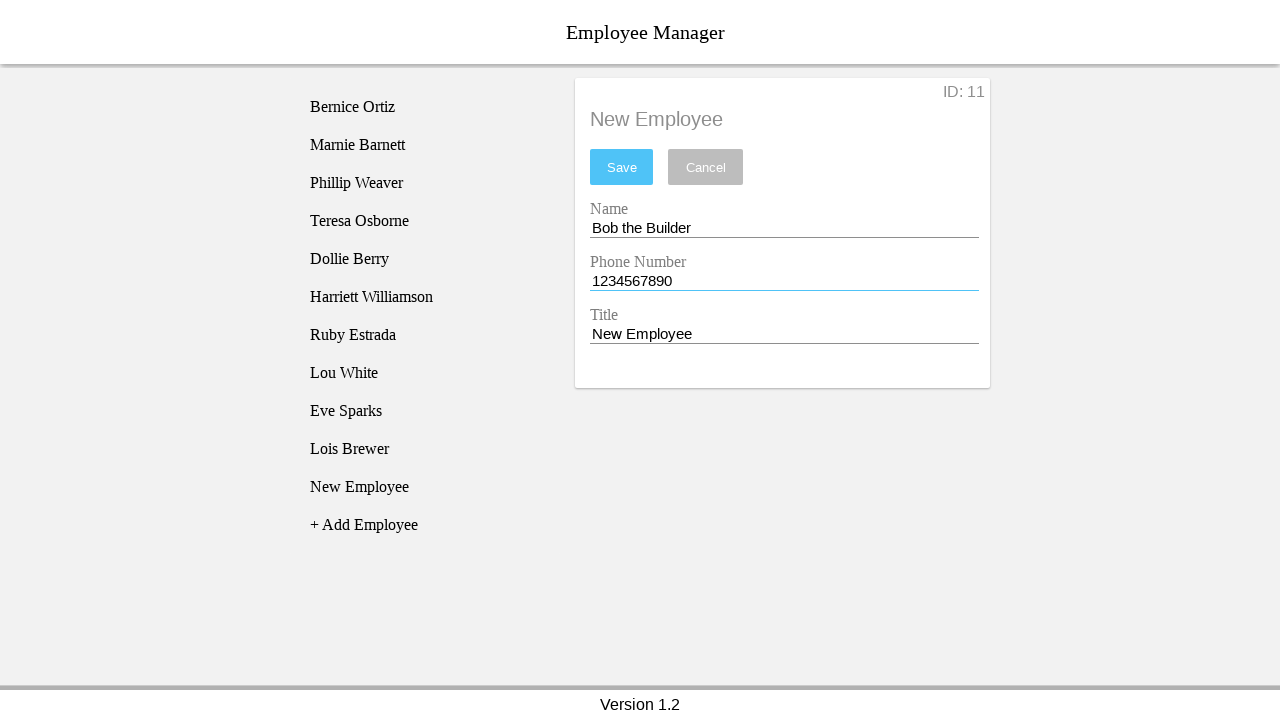

Cleared phone input field on [name="phoneEntry"]
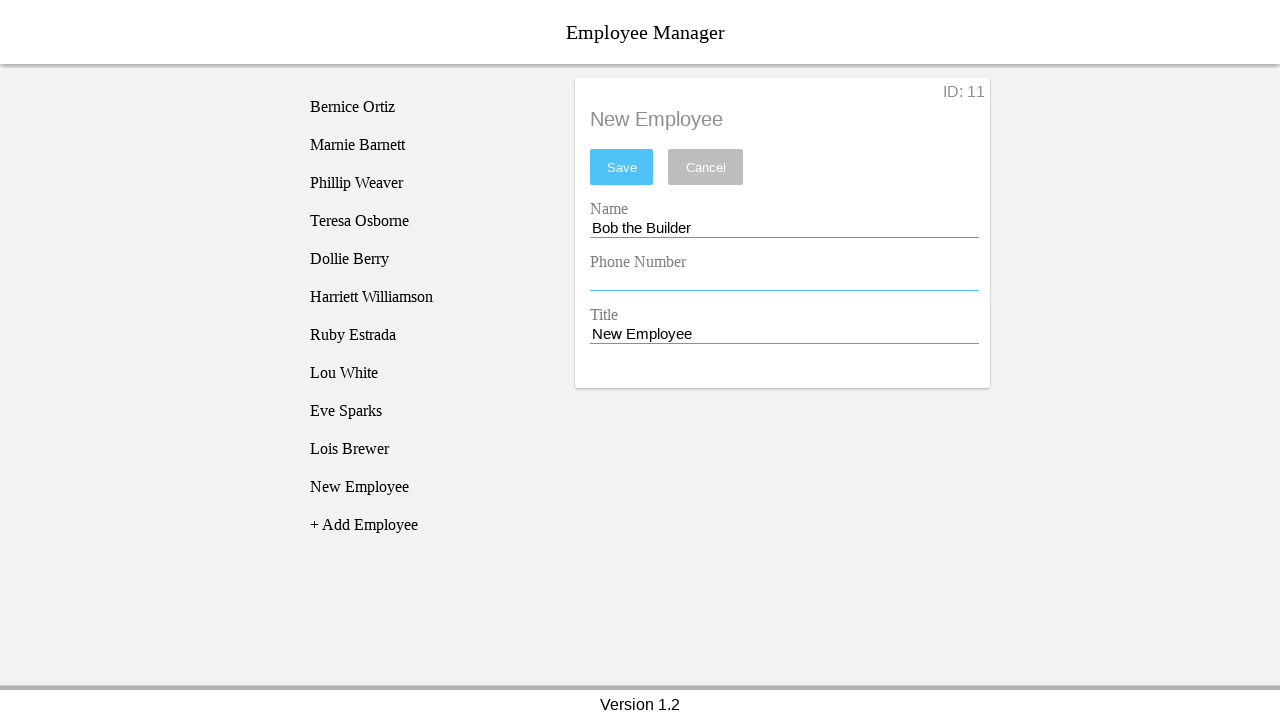

Entered employee phone '8018000000' on [name="phoneEntry"]
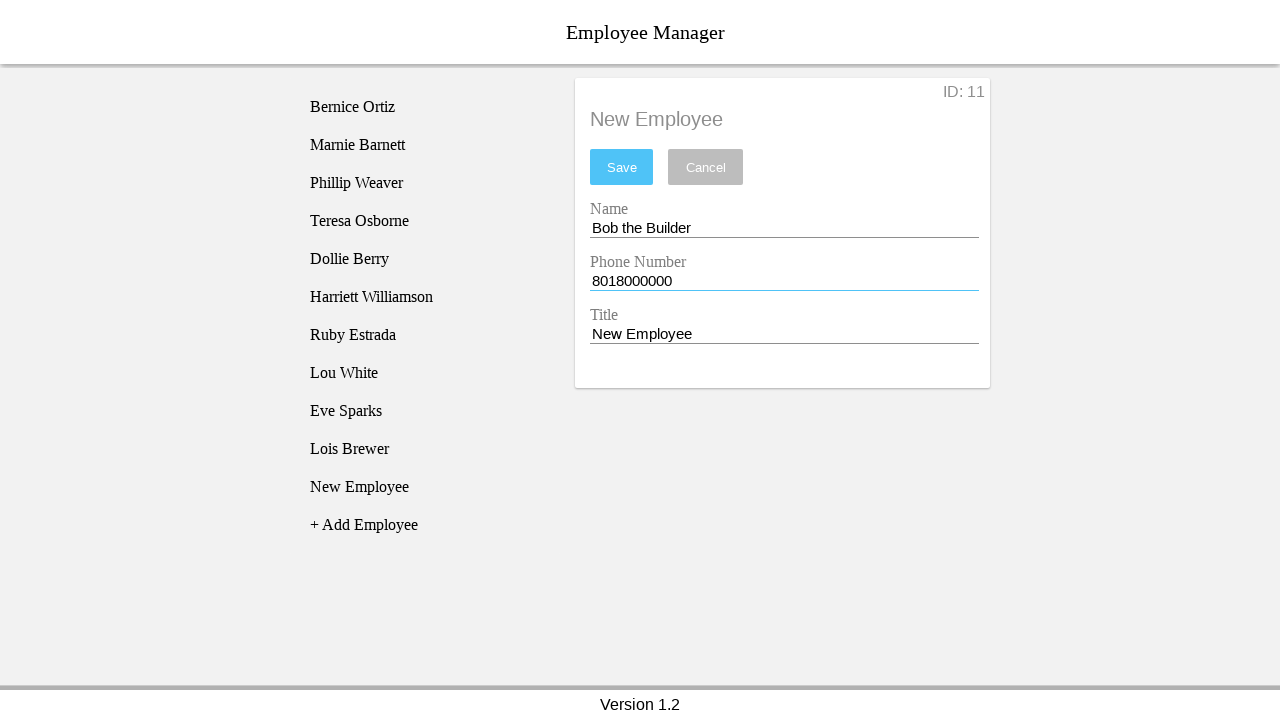

Clicked title input field at (784, 334) on [name="titleEntry"]
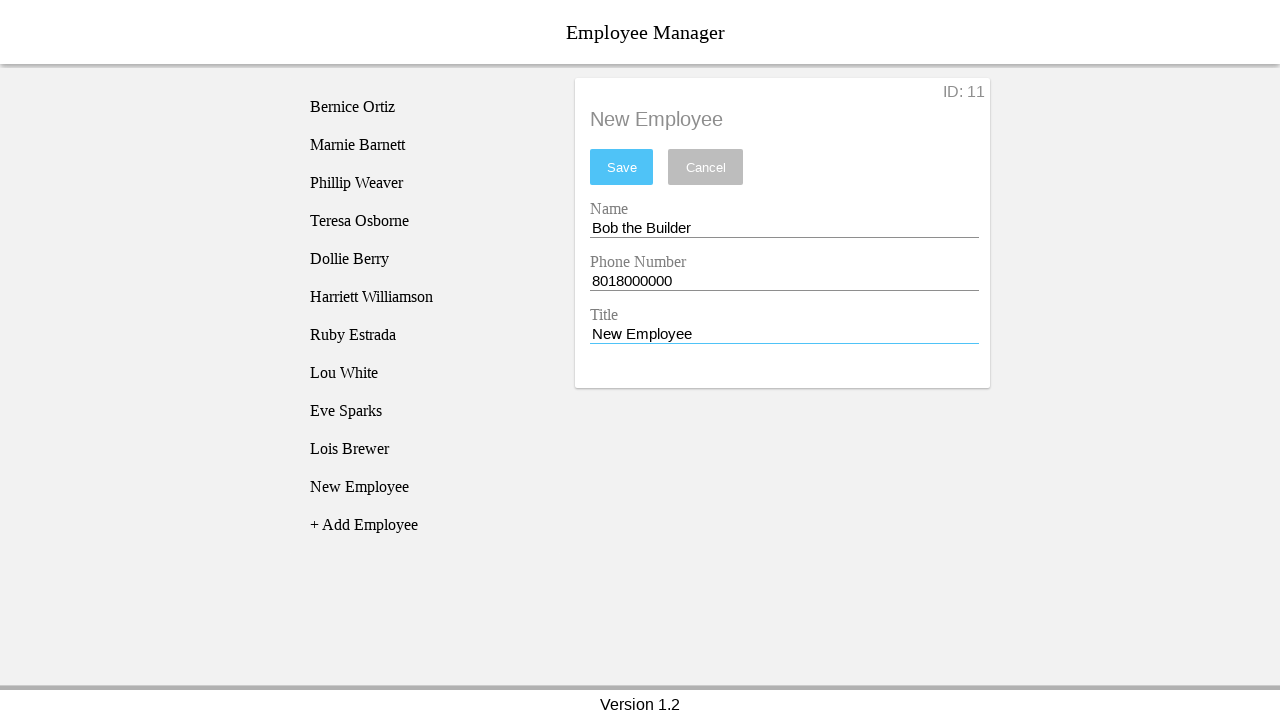

Cleared title input field on [name="titleEntry"]
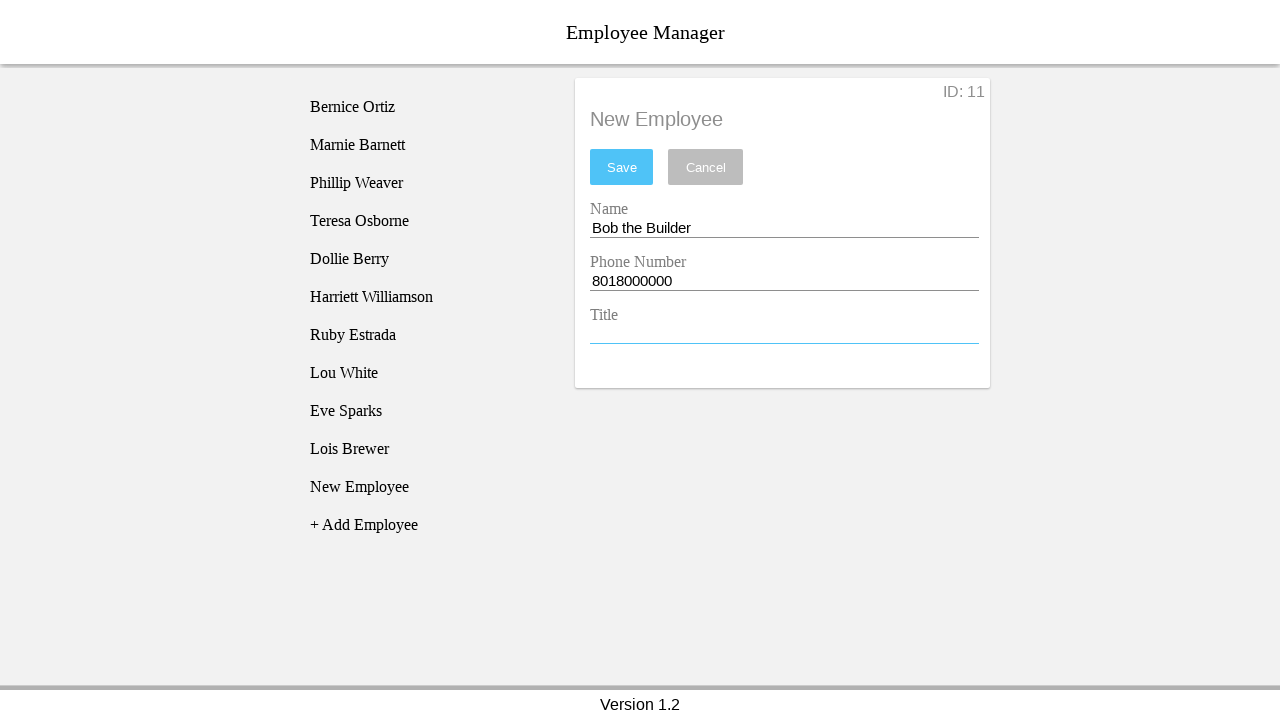

Entered employee title 'The Fixer' on [name="titleEntry"]
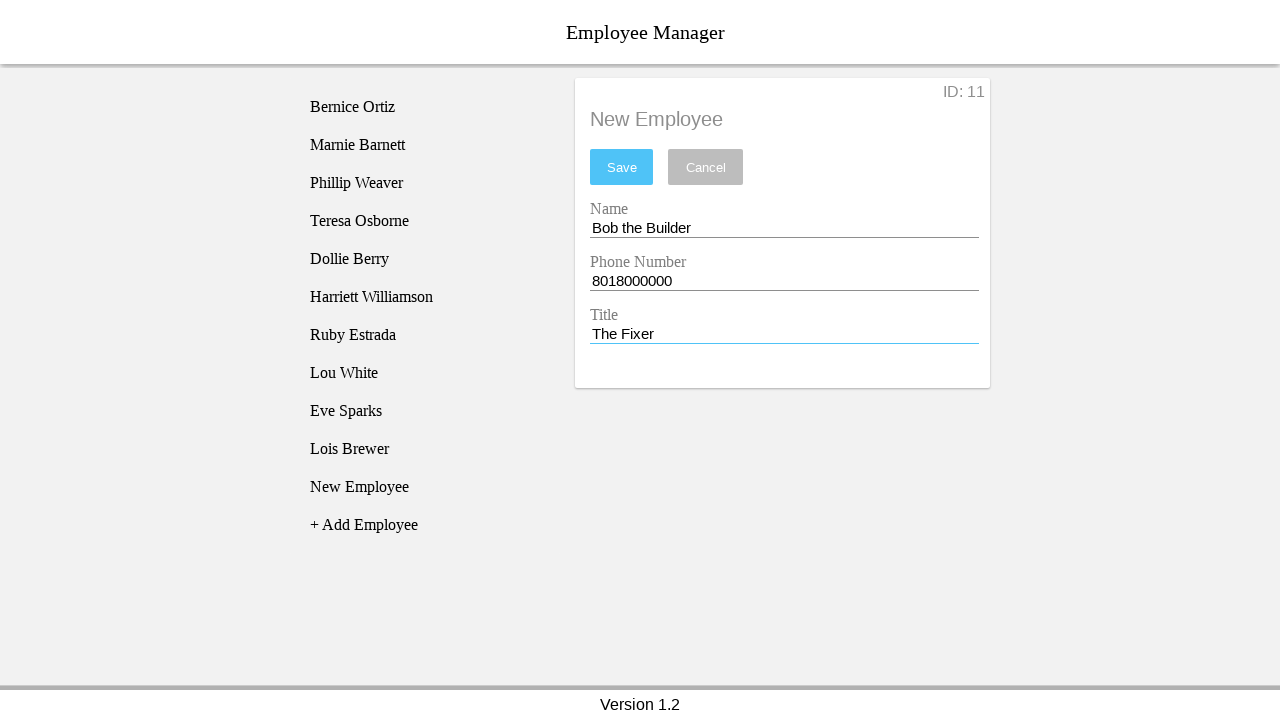

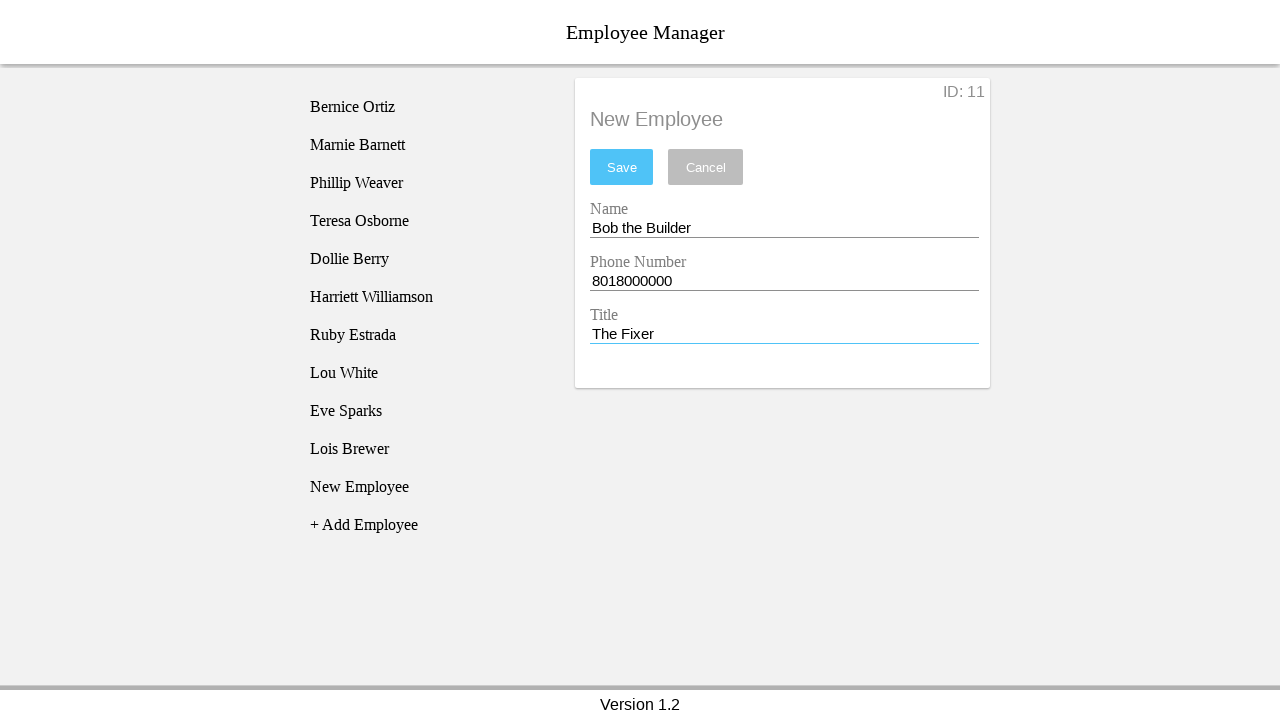